Tests handling nested iframes by extracting default credentials from parent frame and filling them into a form in a child frame

Starting URL: https://demoapps.qspiders.com/ui/frames/nested?sublist=1

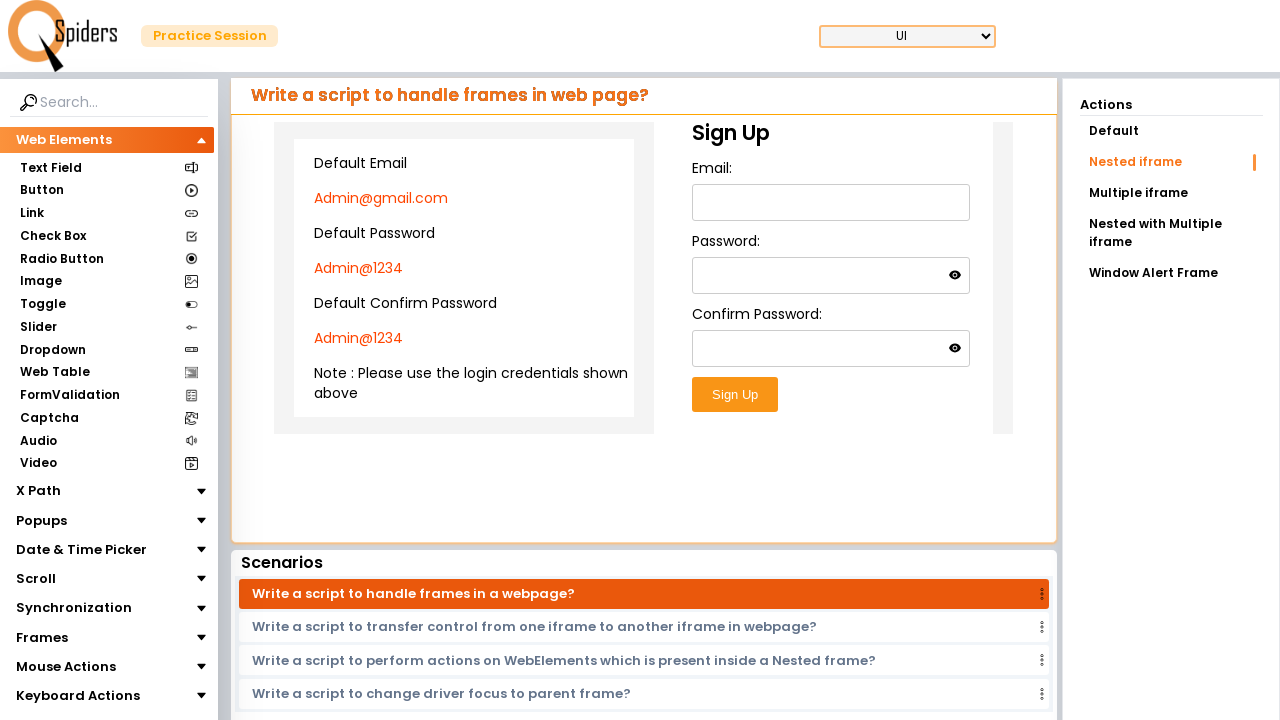

Located parent iframe element
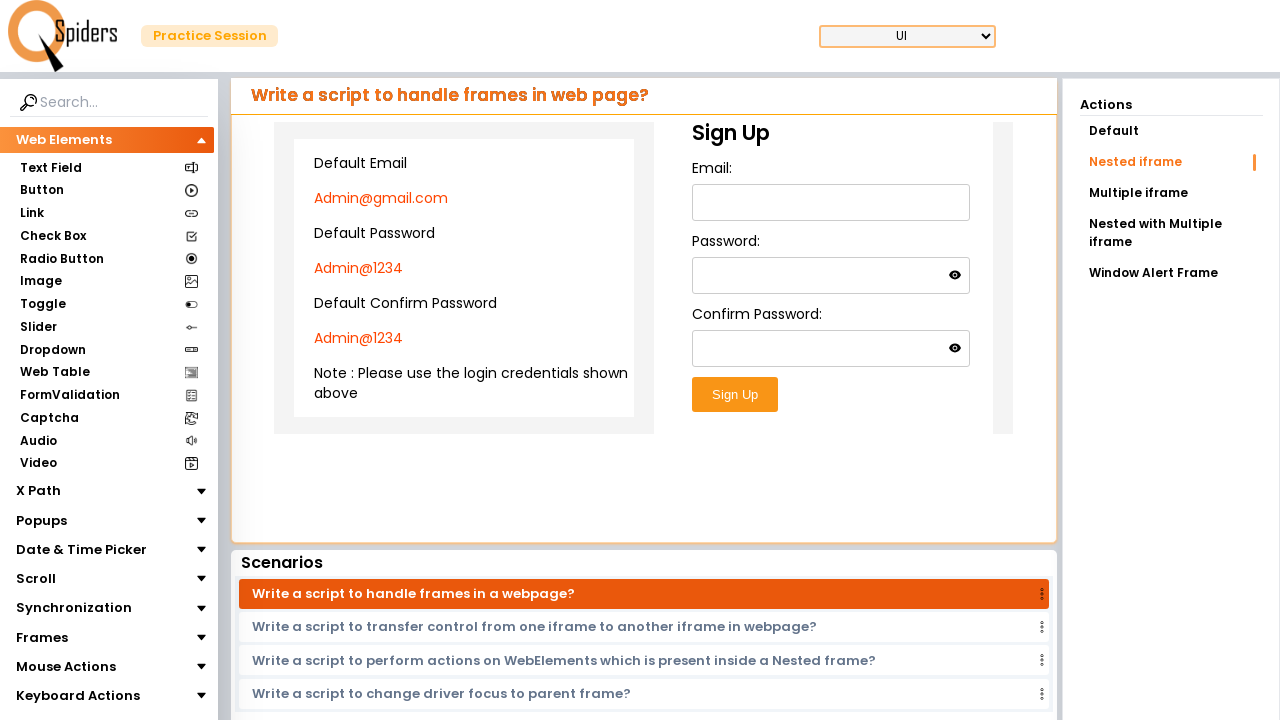

Extracted default email 'Admin@gmail.com' from parent frame
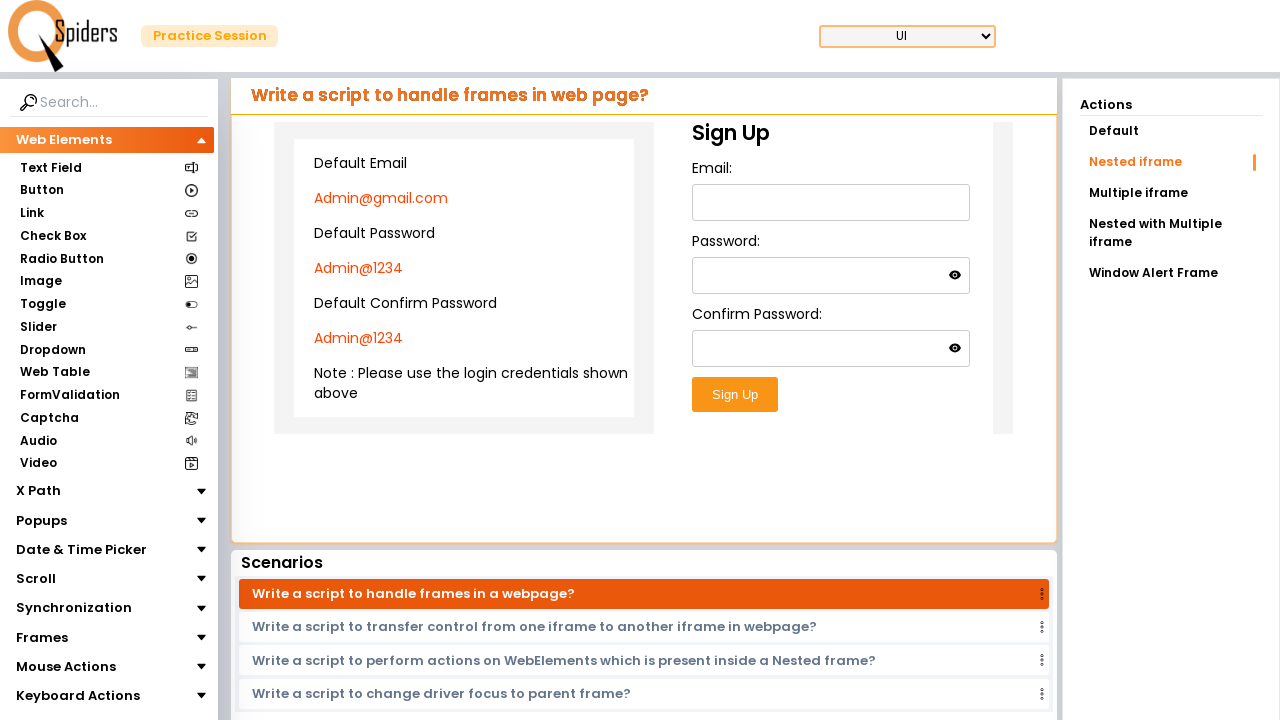

Extracted default password from parent frame
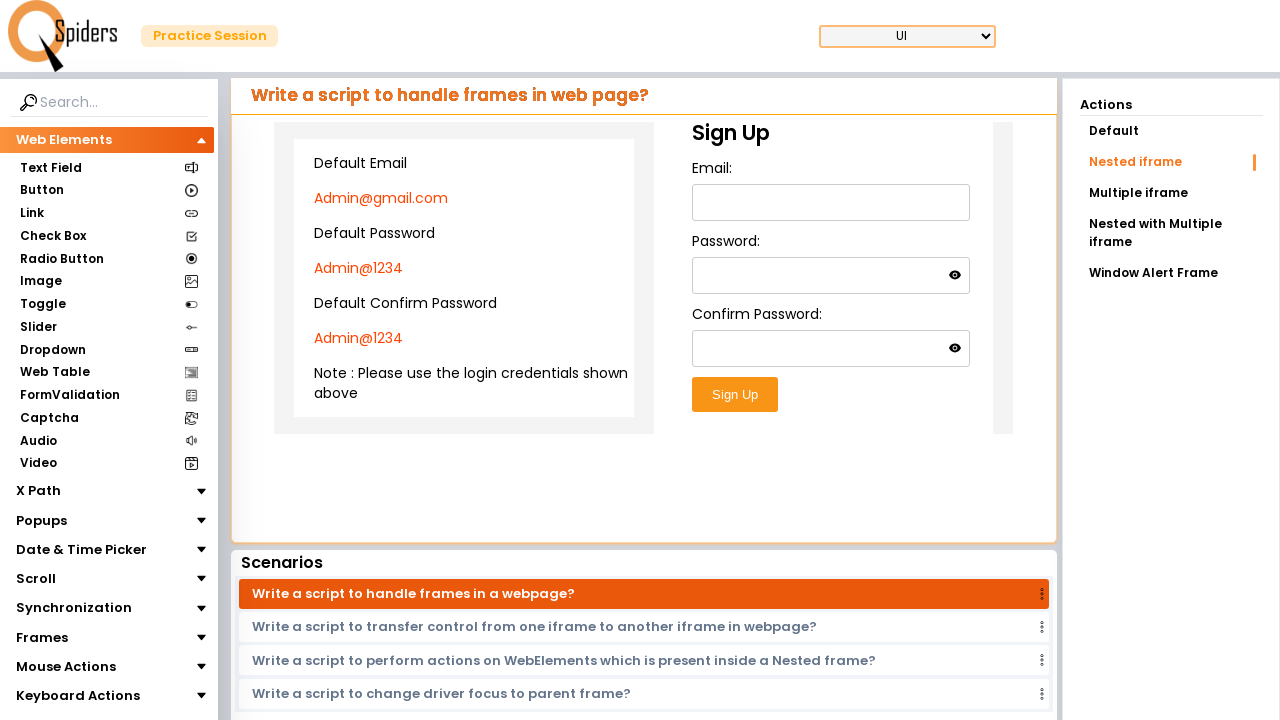

Located nested child iframe within parent frame
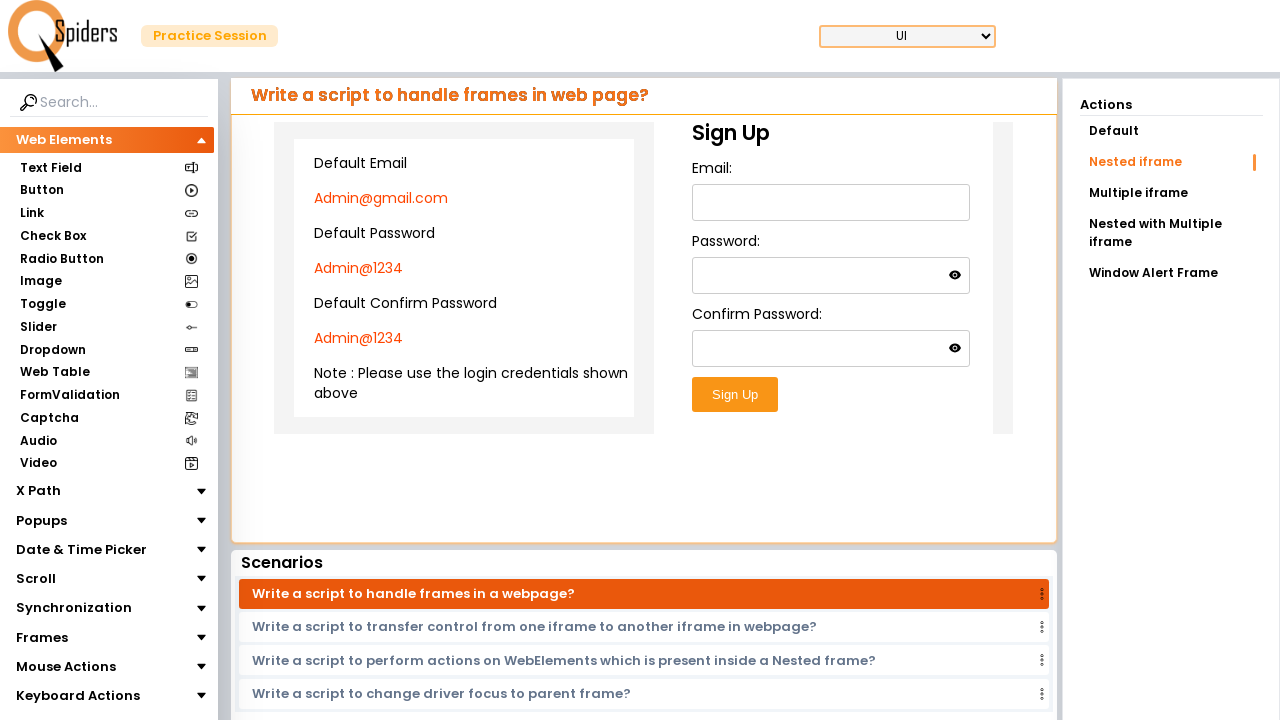

Filled email field in child frame with 'Admin@gmail.com' on xpath=//iframe[@class='w-full h-96'] >> internal:control=enter-frame >> xpath=//
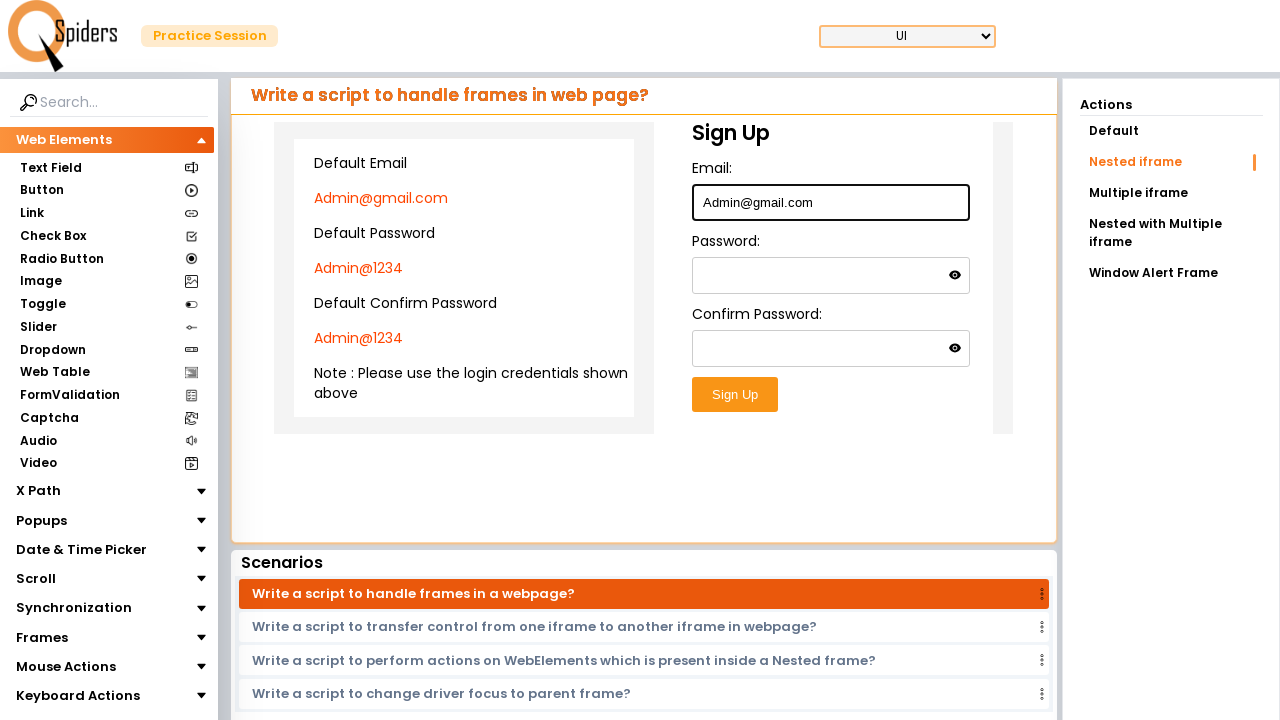

Filled password field in child frame with extracted default password on xpath=//iframe[@class='w-full h-96'] >> internal:control=enter-frame >> xpath=//
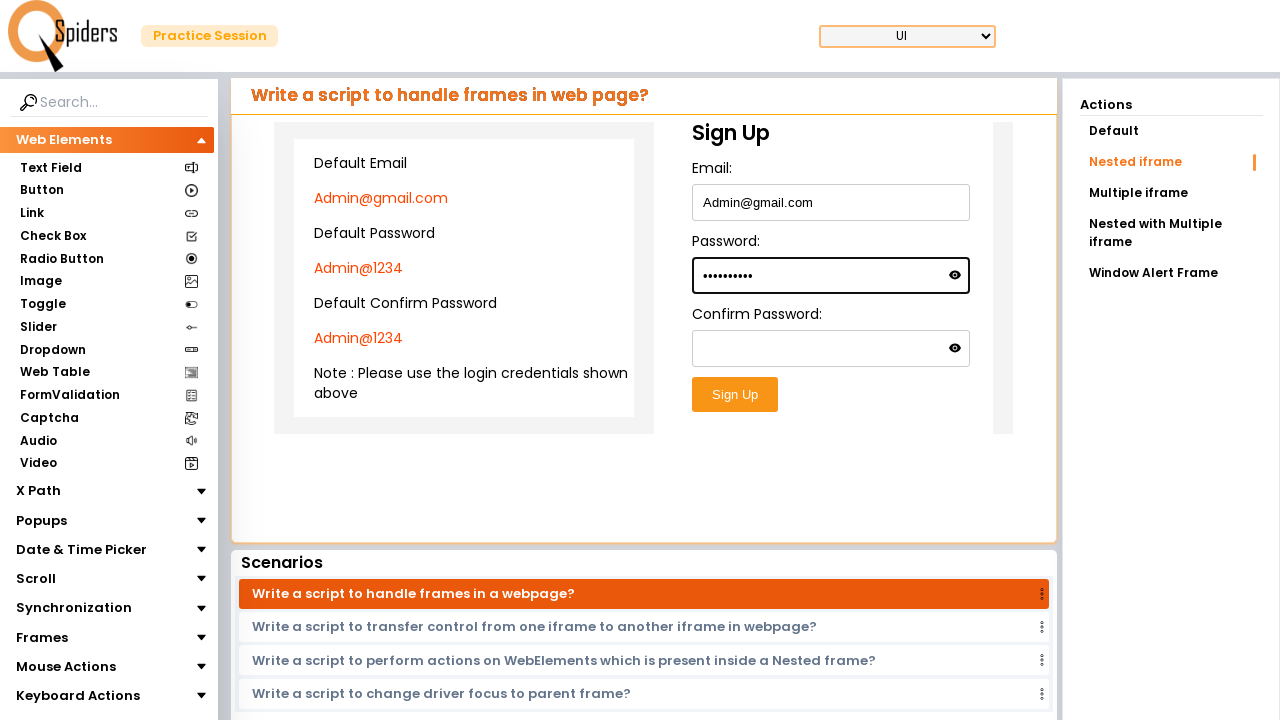

Filled confirm password field in child frame with extracted default password on xpath=//iframe[@class='w-full h-96'] >> internal:control=enter-frame >> xpath=//
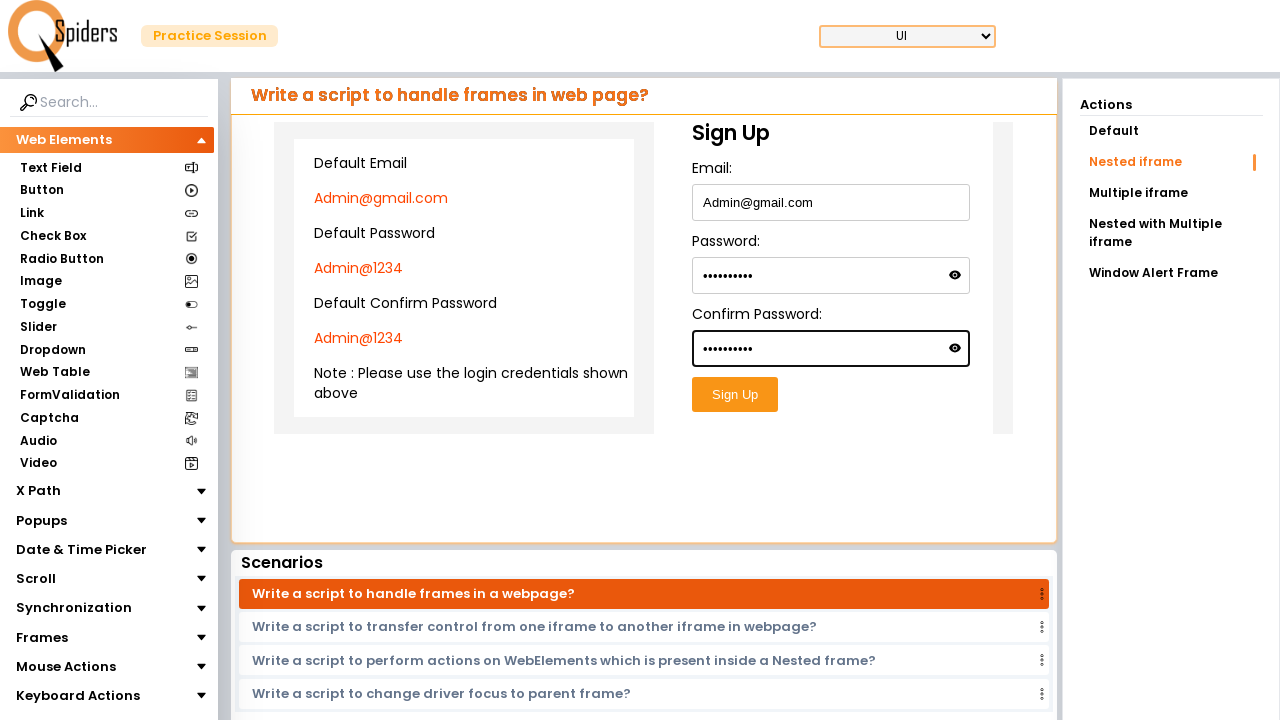

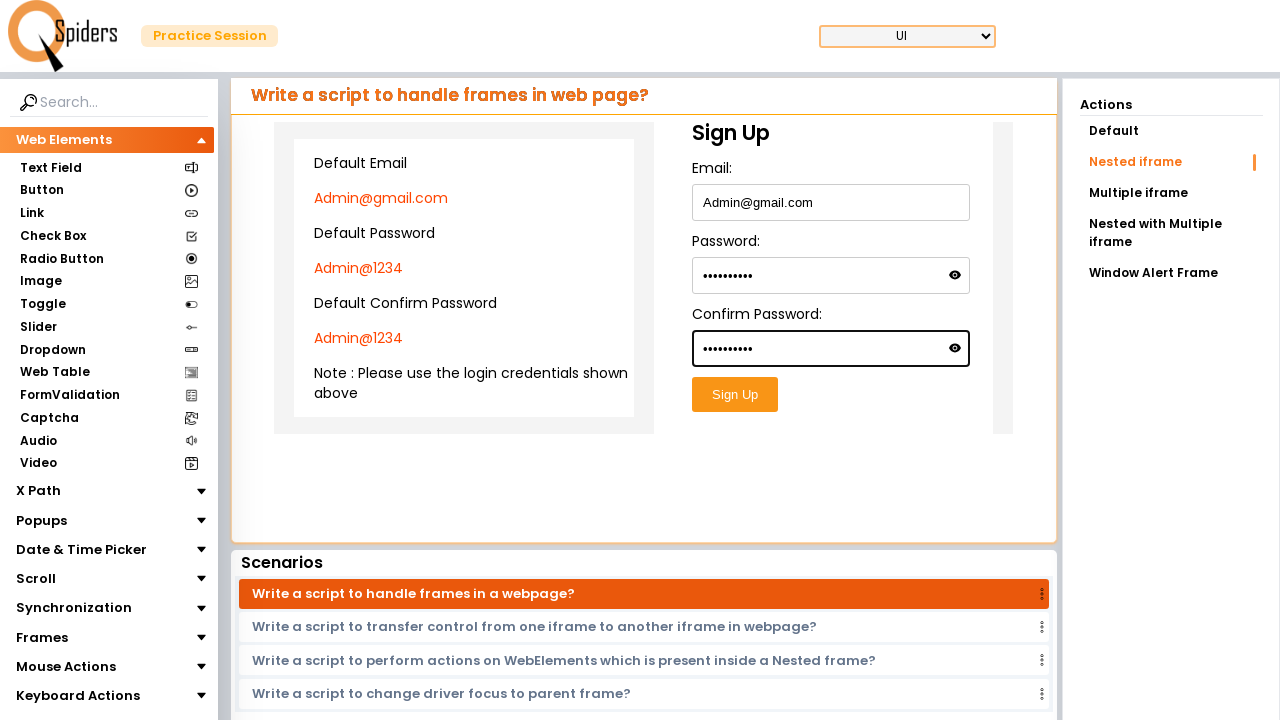